Tests that generating a city displays proper information including population, area, districts, and zones in the city info panel.

Starting URL: https://rl337.org/metro/

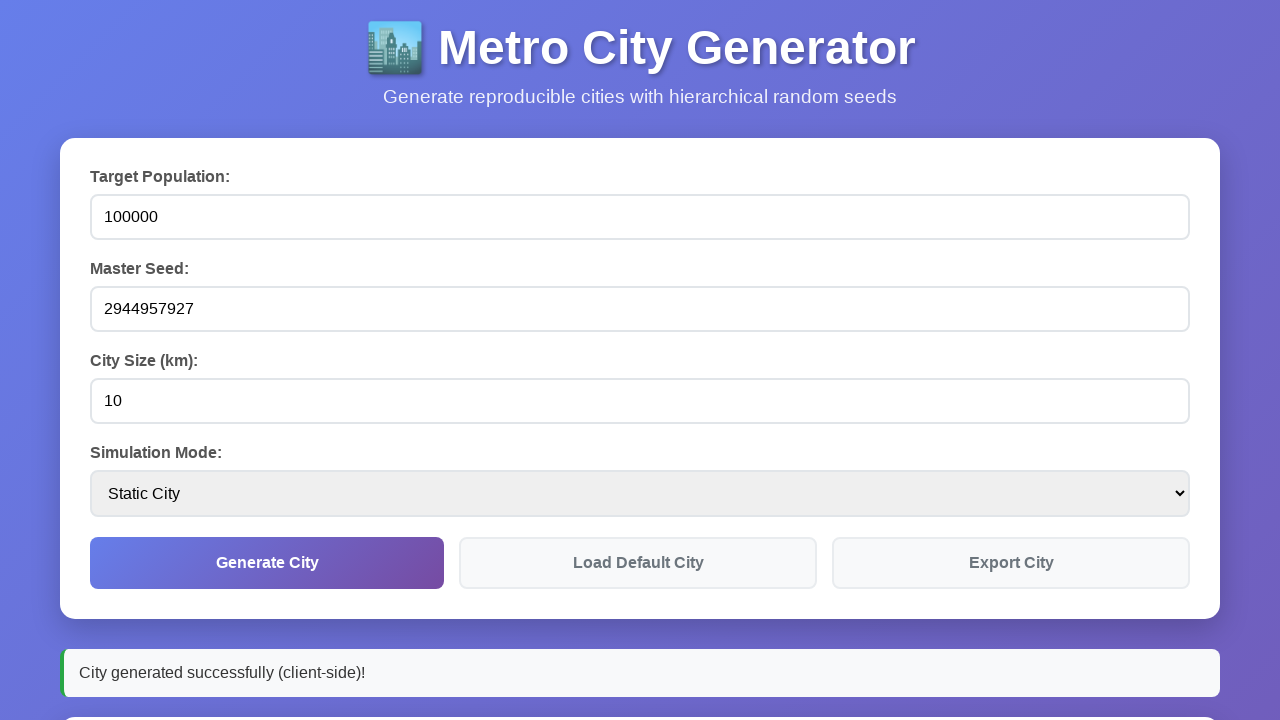

Waited for page to load with networkidle state
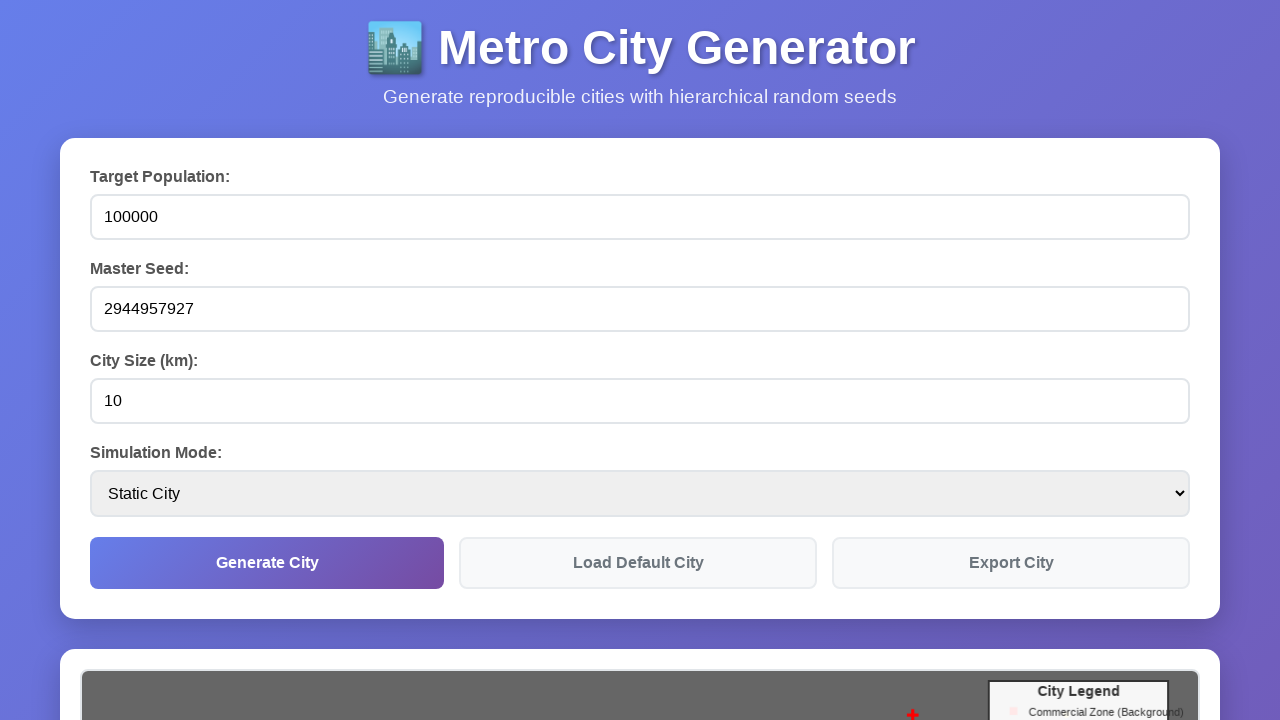

Filled seed field with '9876543210' on #seed
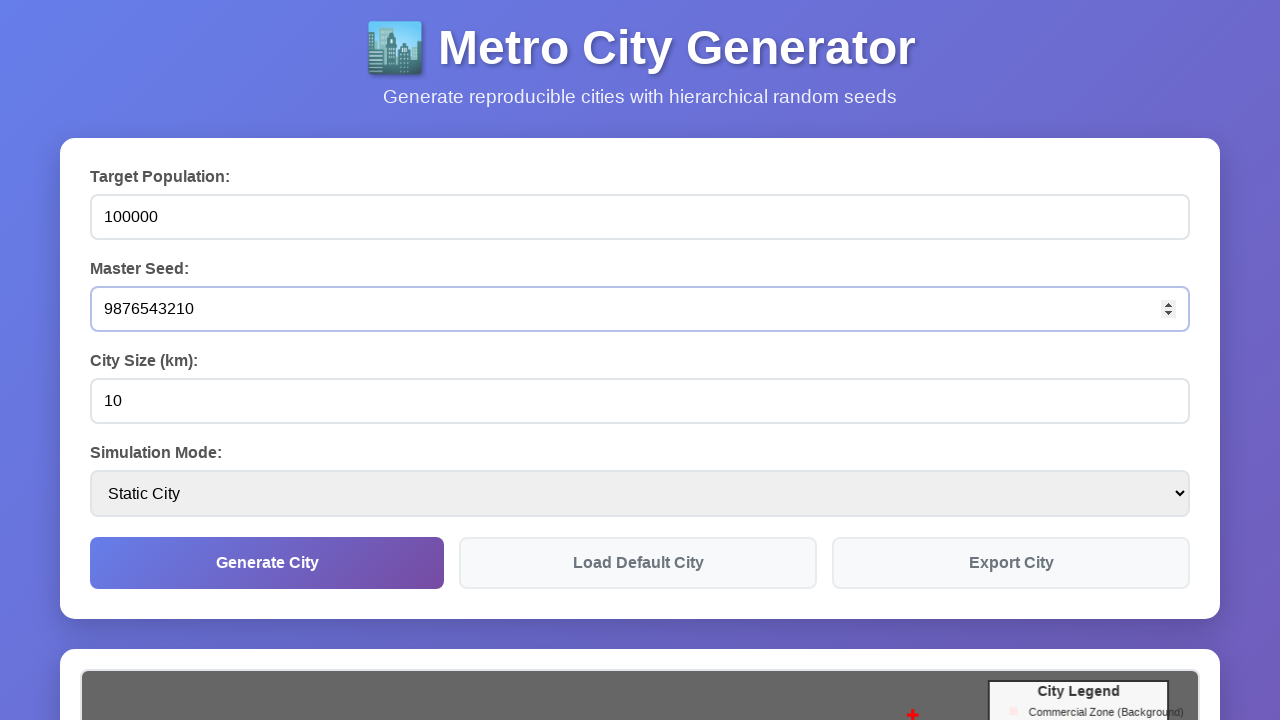

Filled population field with '75000' on #population
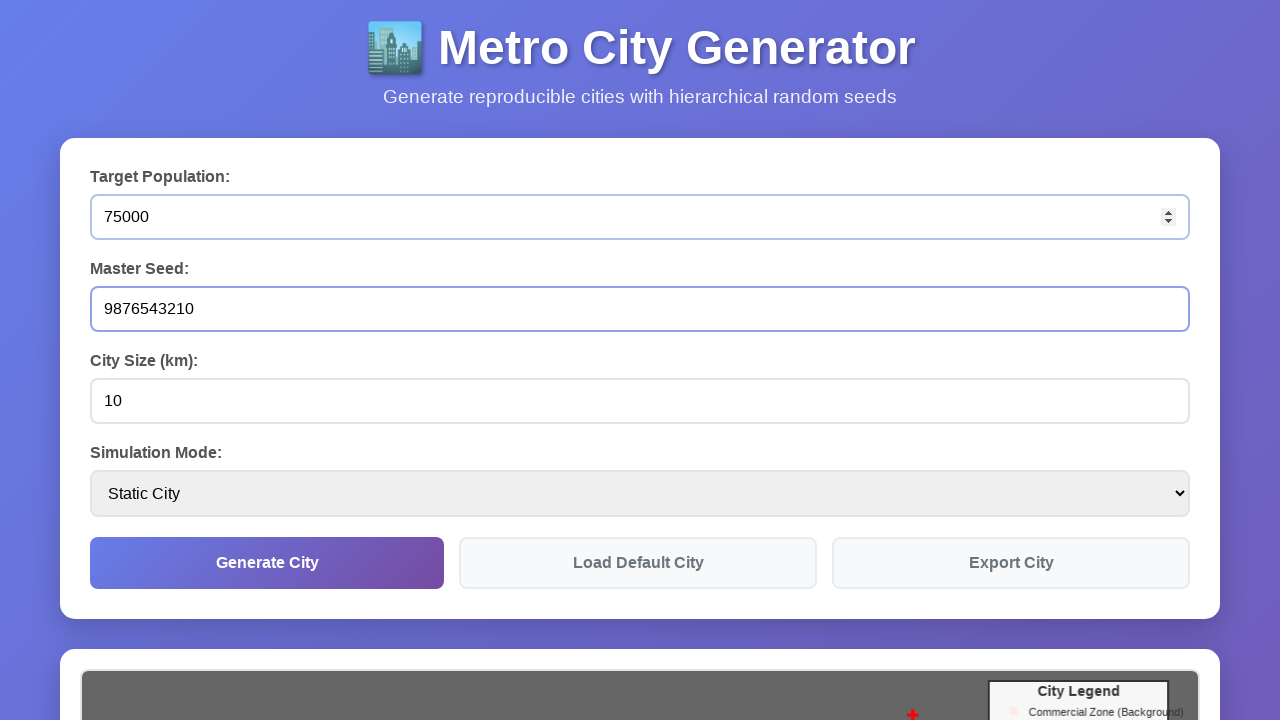

Filled city size field with '12' on #citySize
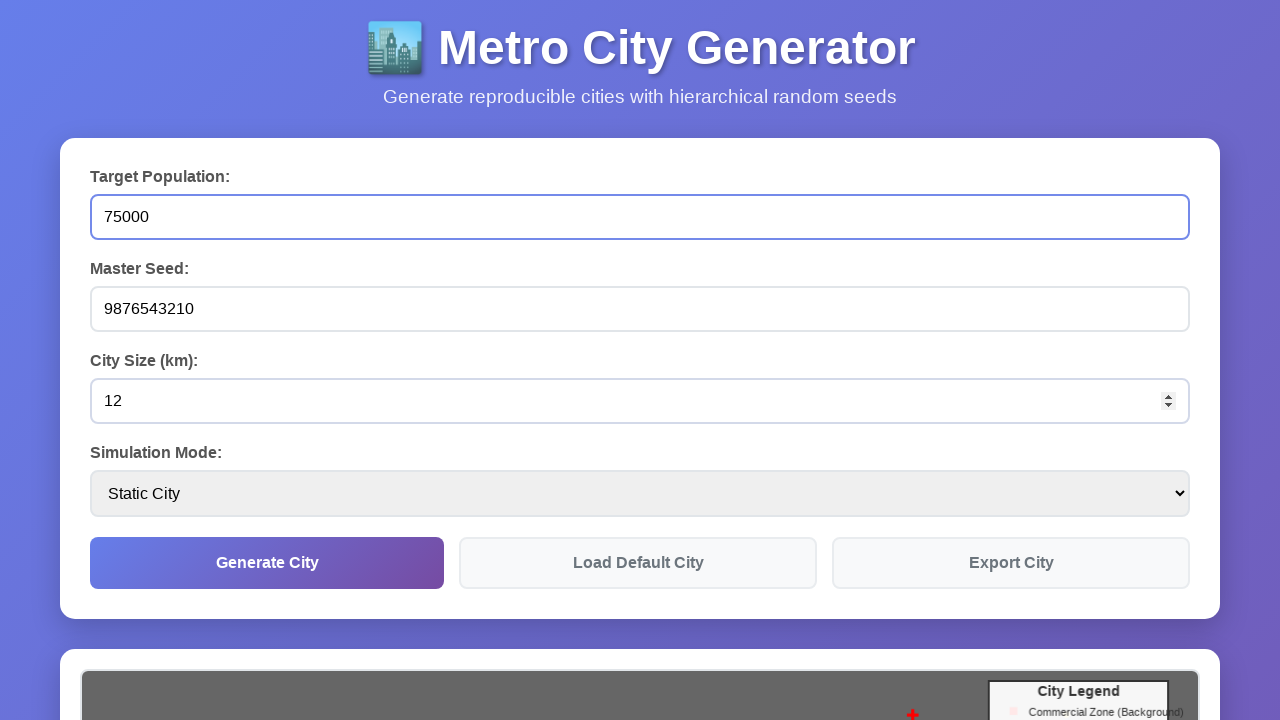

Clicked generate city button at (267, 563) on button[onclick="generateCity()"]
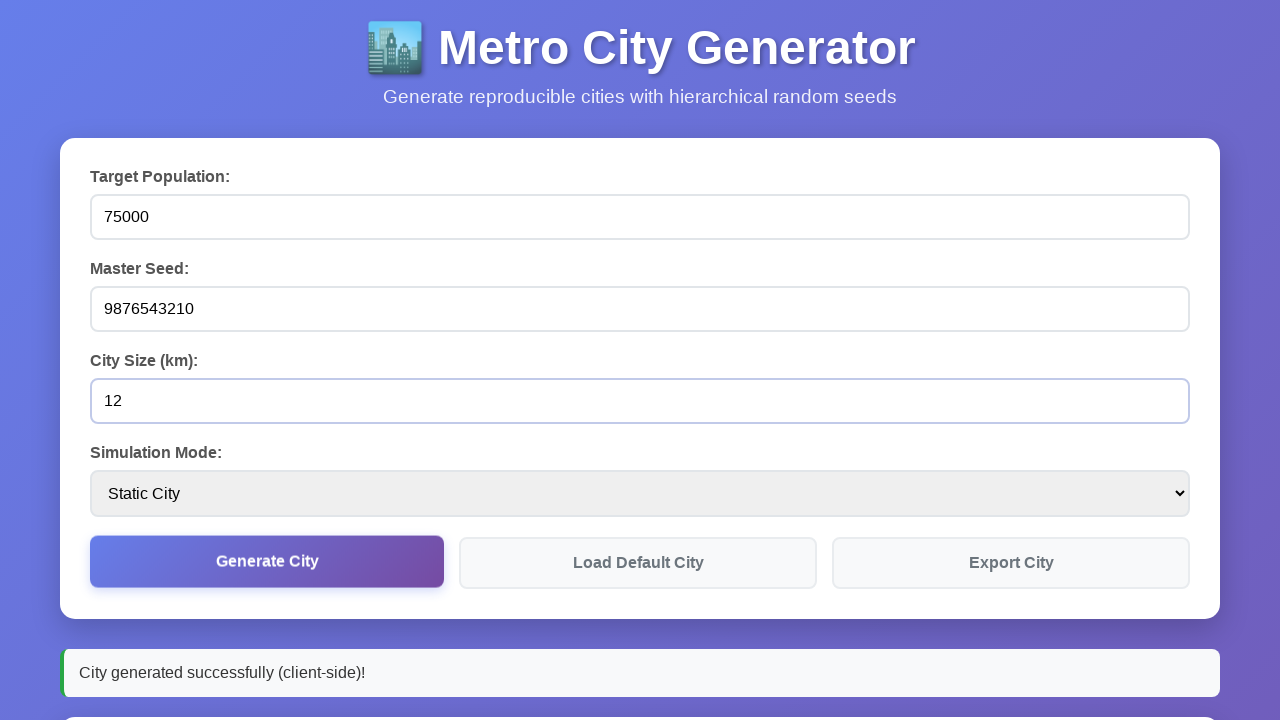

Waited for city generation to complete successfully
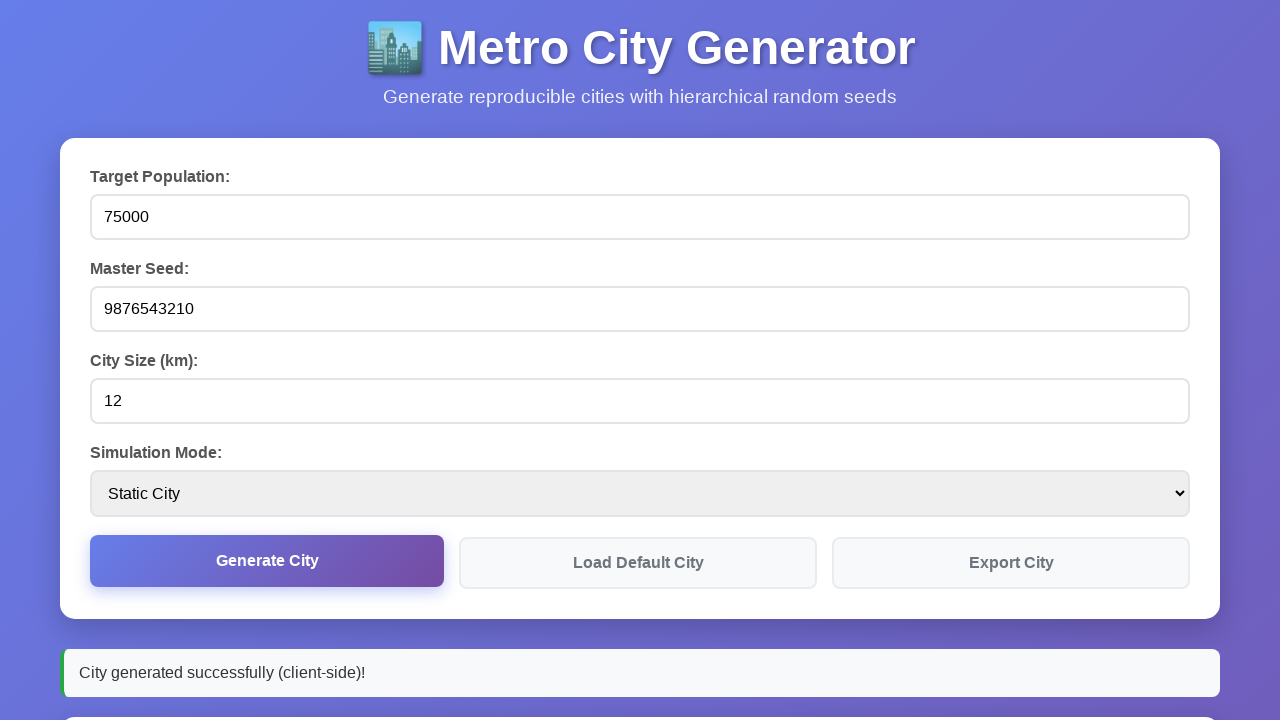

Waited 2 seconds for UI to fully render
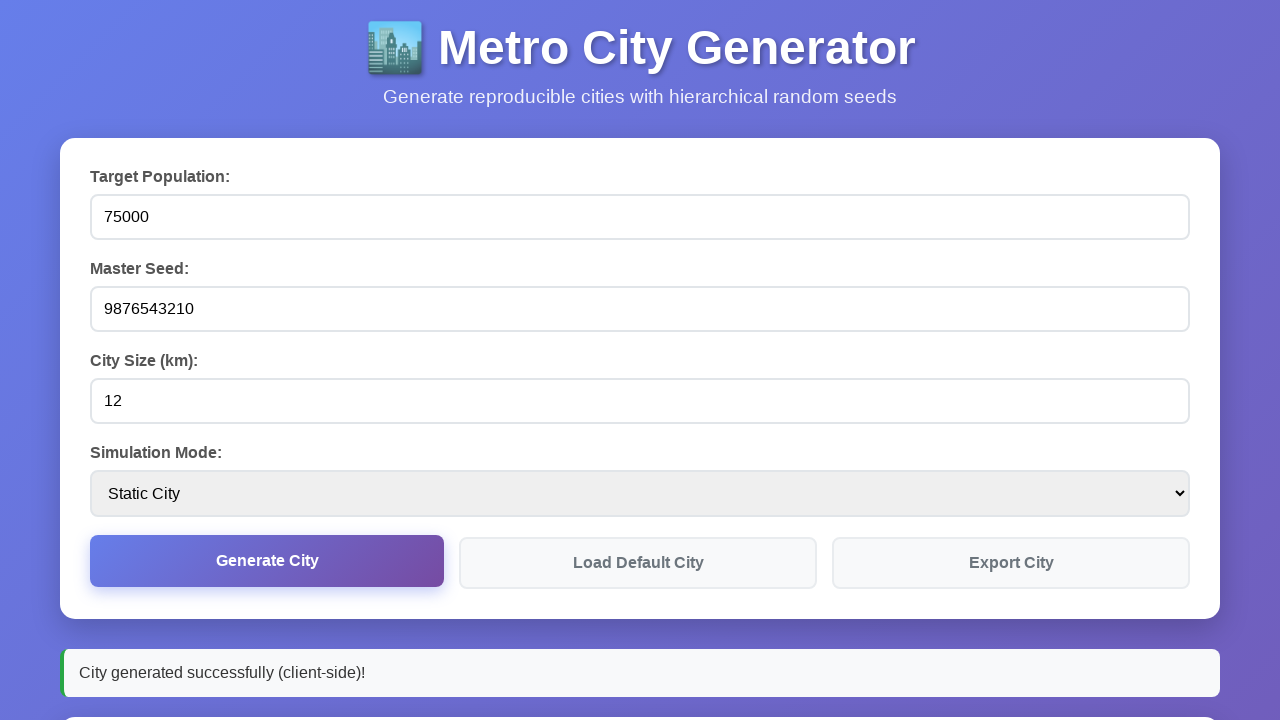

Retrieved city population value from info panel
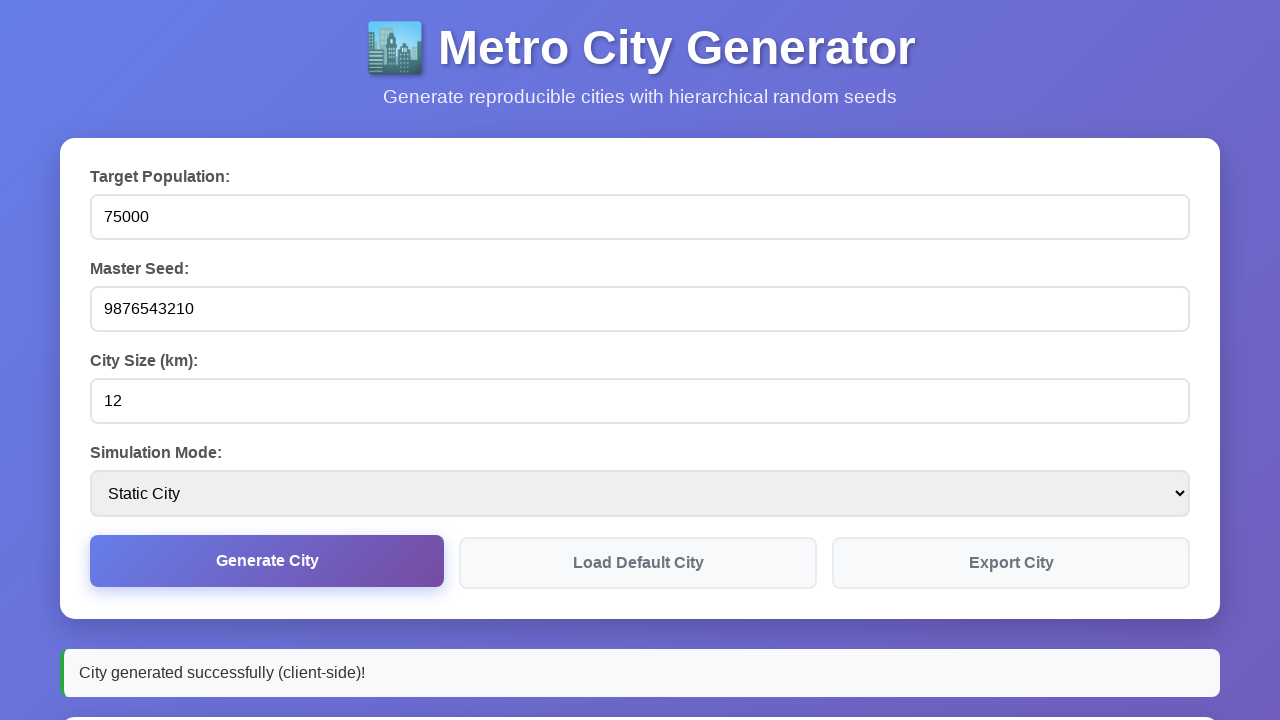

Retrieved city area value from info panel
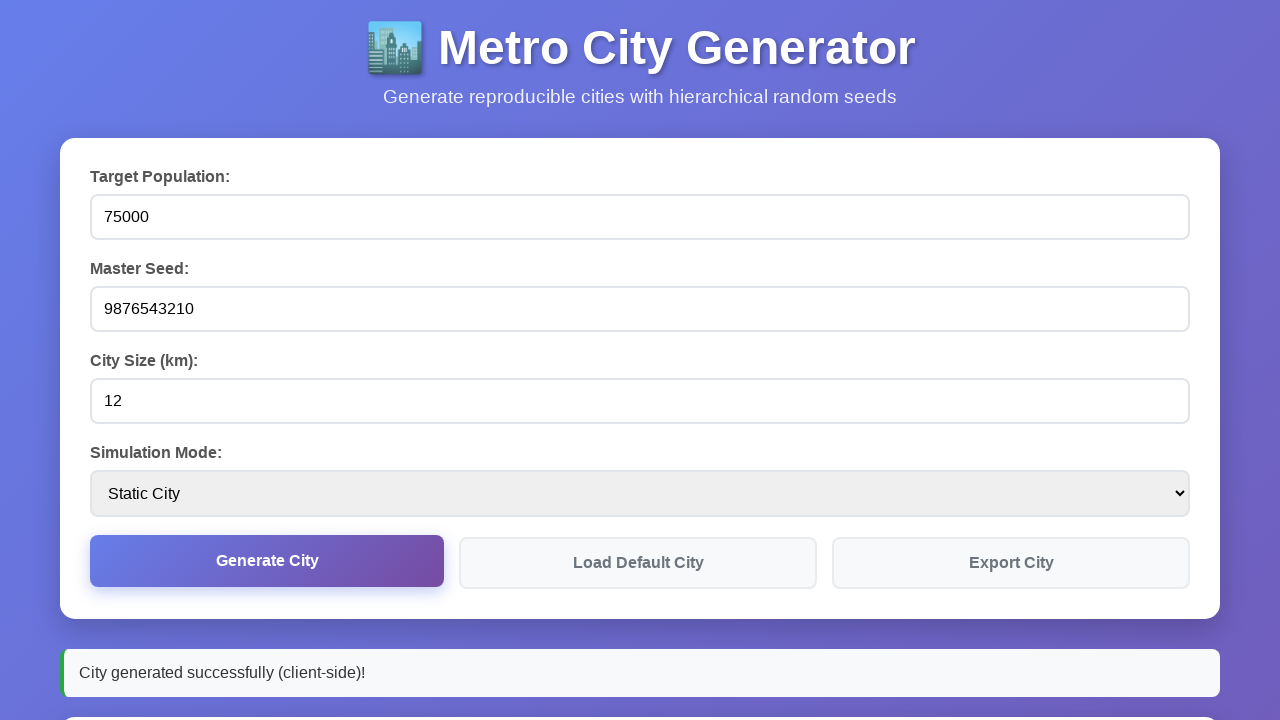

Retrieved city districts value from info panel
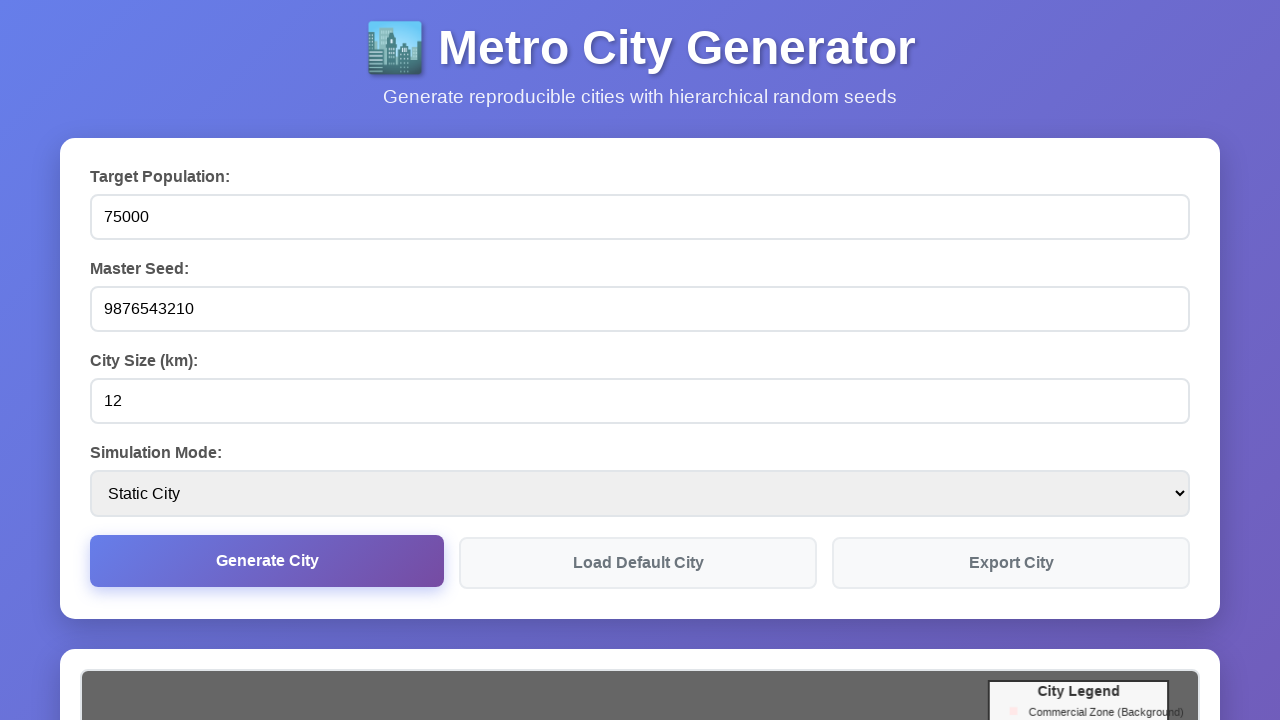

Retrieved city zones value from info panel
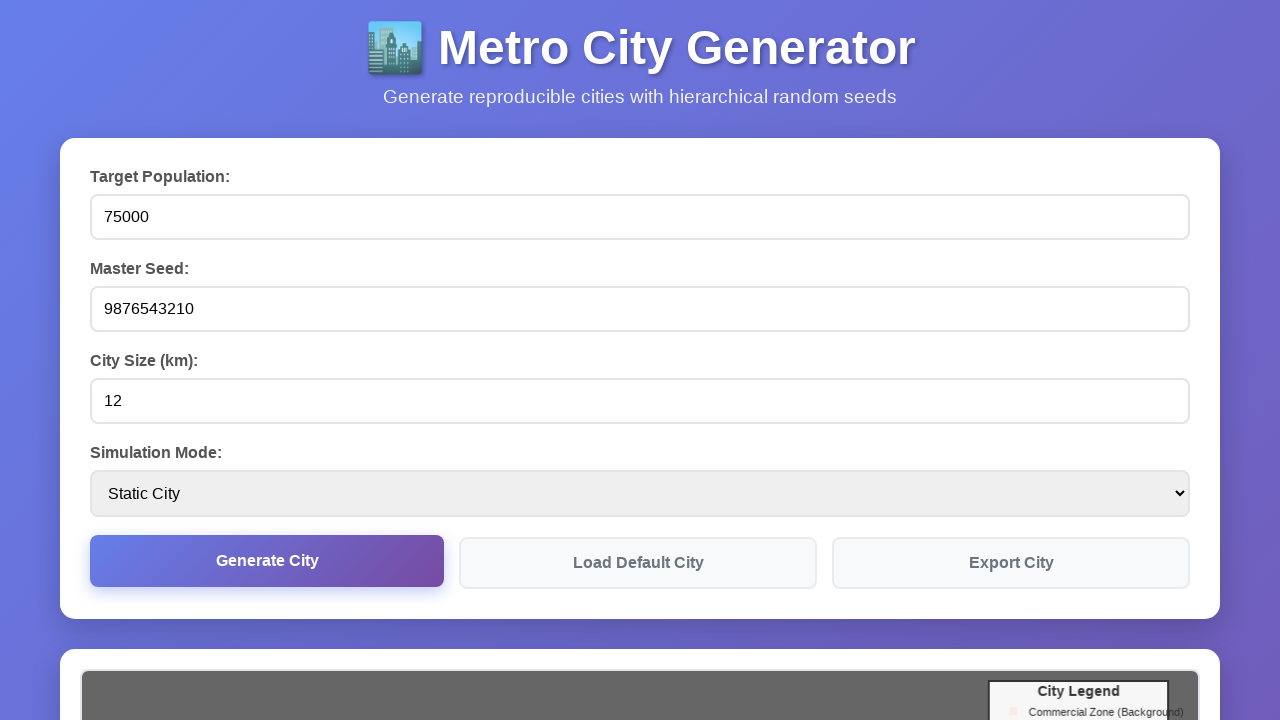

Verified population is populated (not '-')
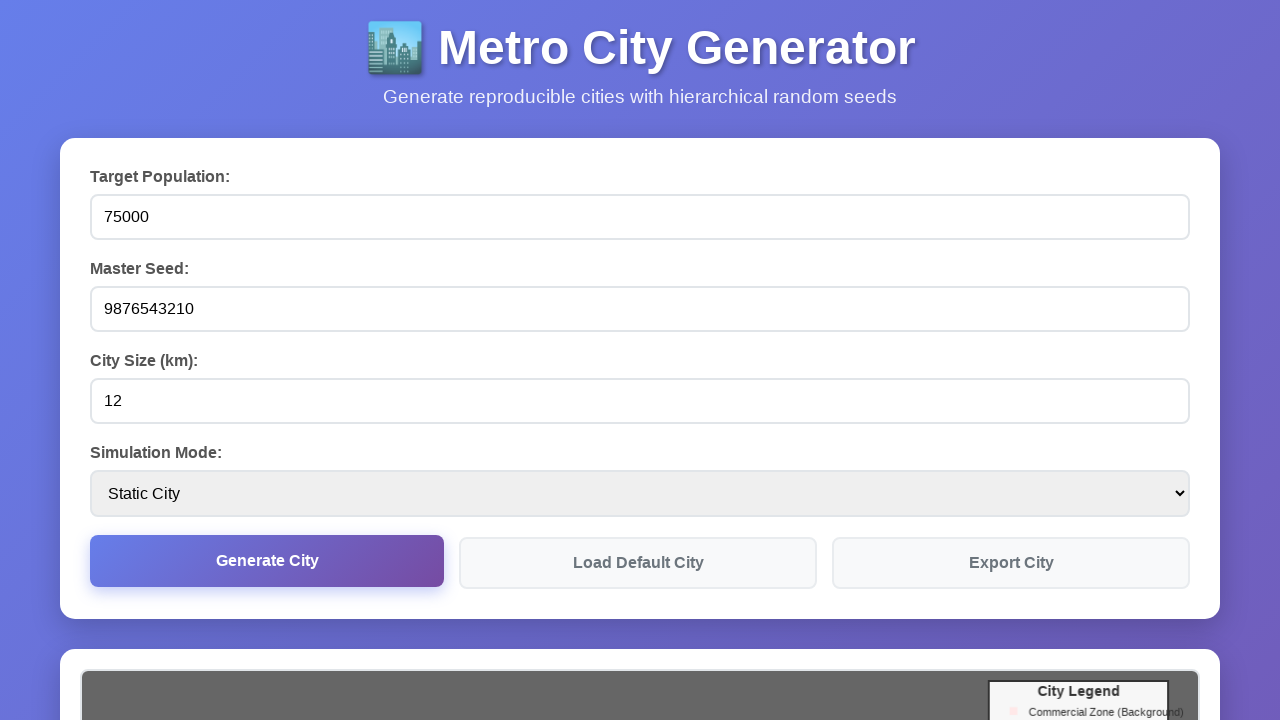

Verified area is populated (not '-')
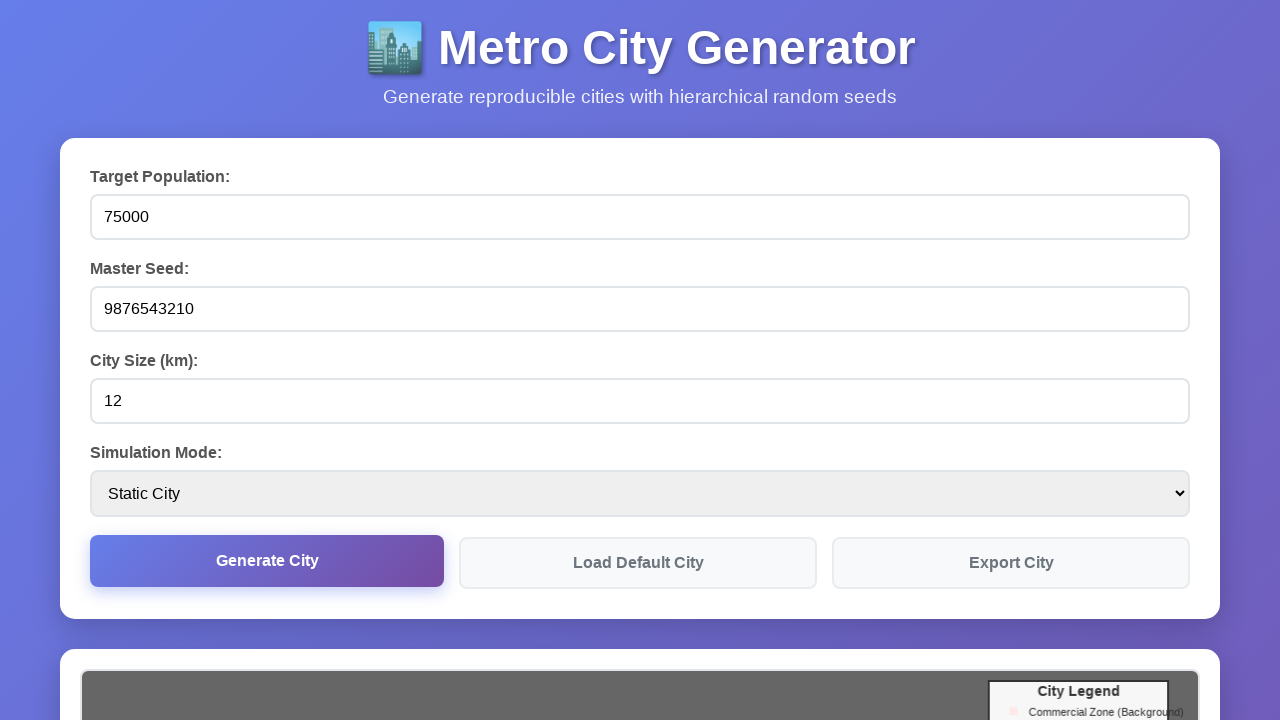

Verified districts is populated (not '-')
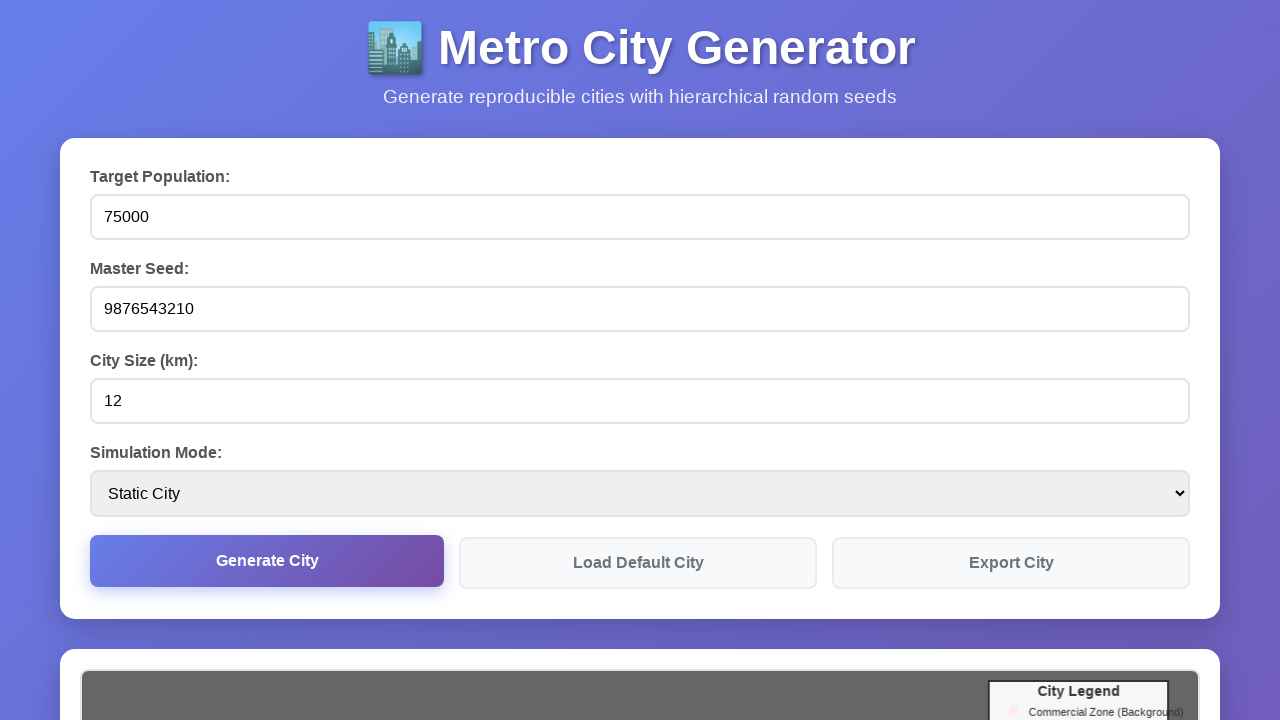

Verified zones is populated (not '-')
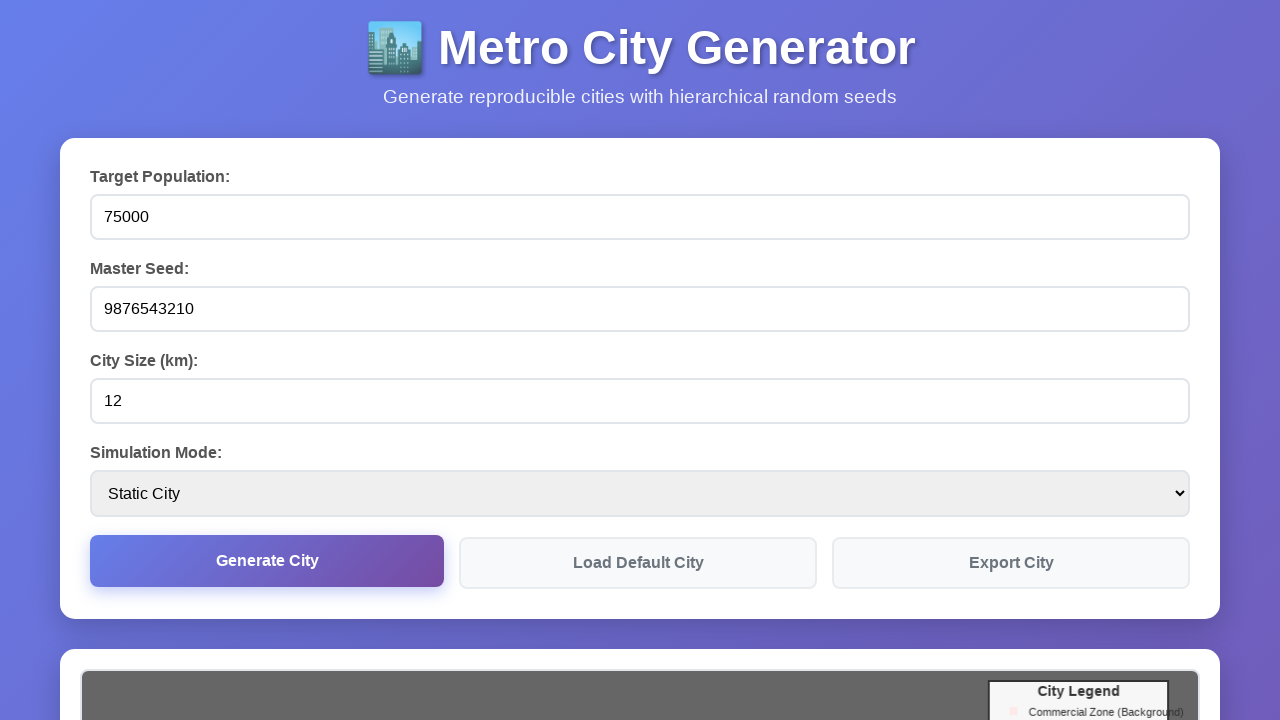

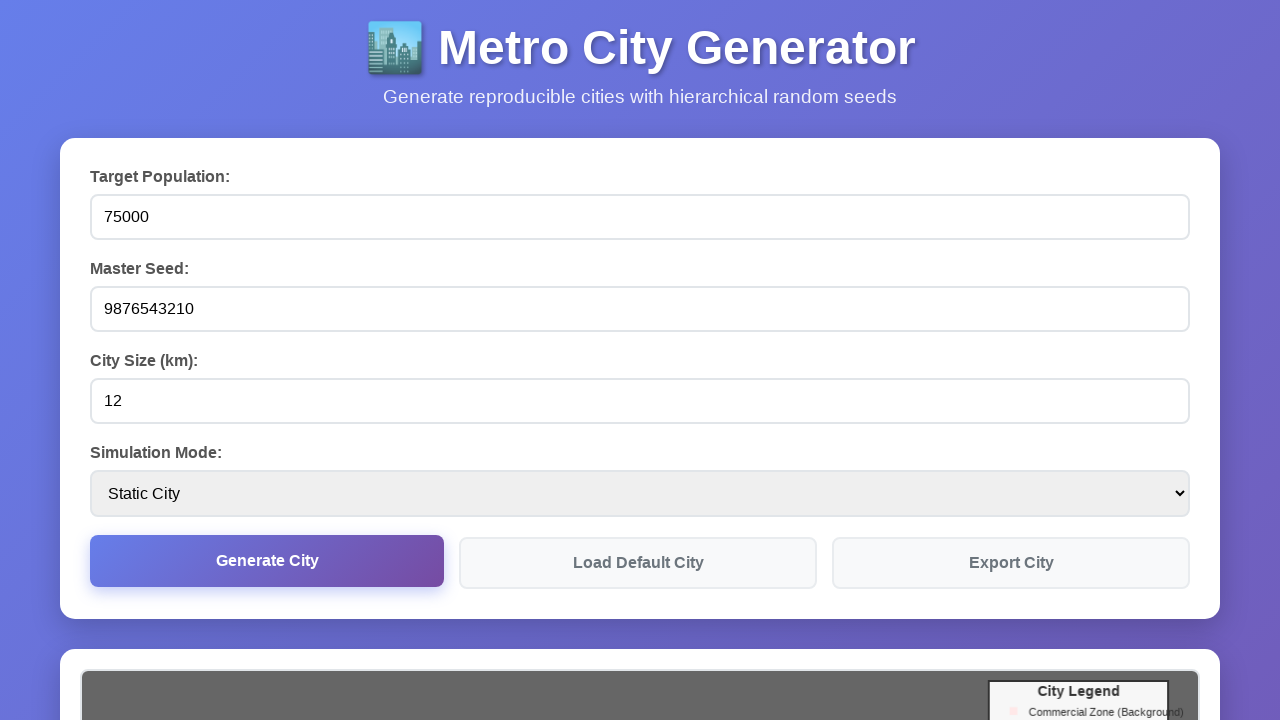